Tests mouse interactions including hovering over menu items and Ctrl+clicking to open links in new tabs, then switching between windows

Starting URL: https://www.mphasis.com/home.html

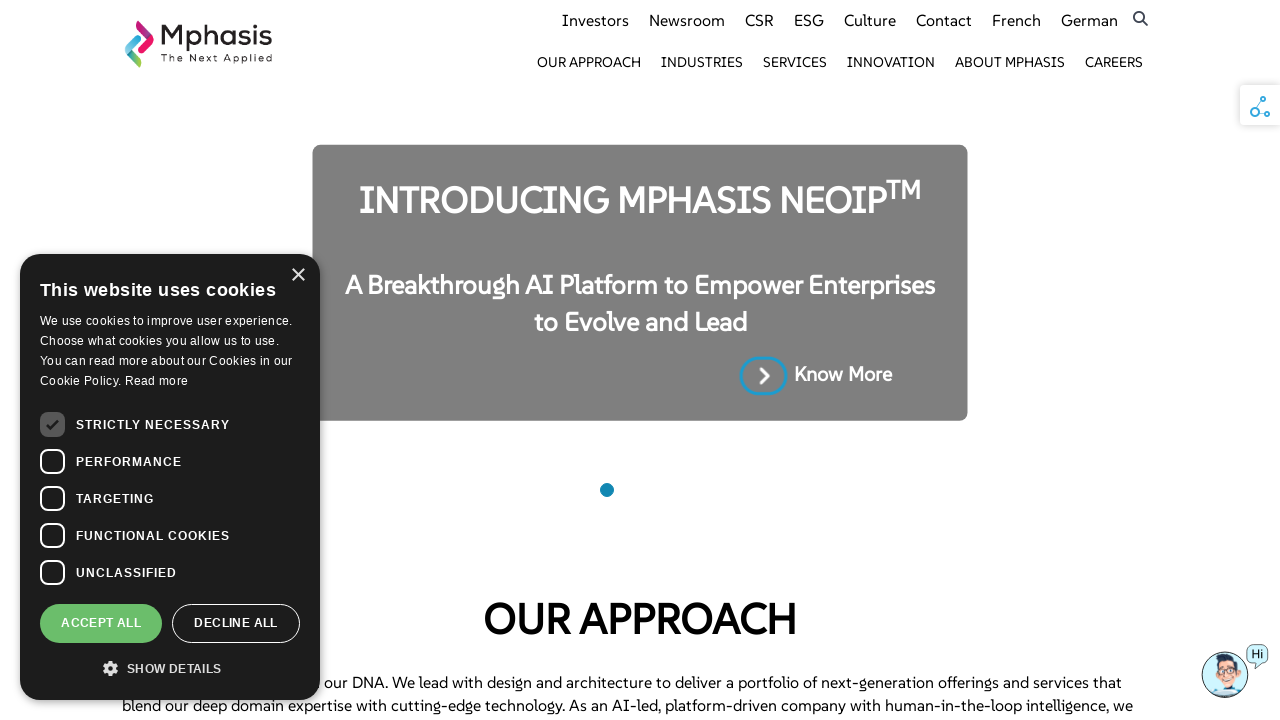

Hovered over Industries menu item at (702, 62) on xpath=//a[text()='Industries']
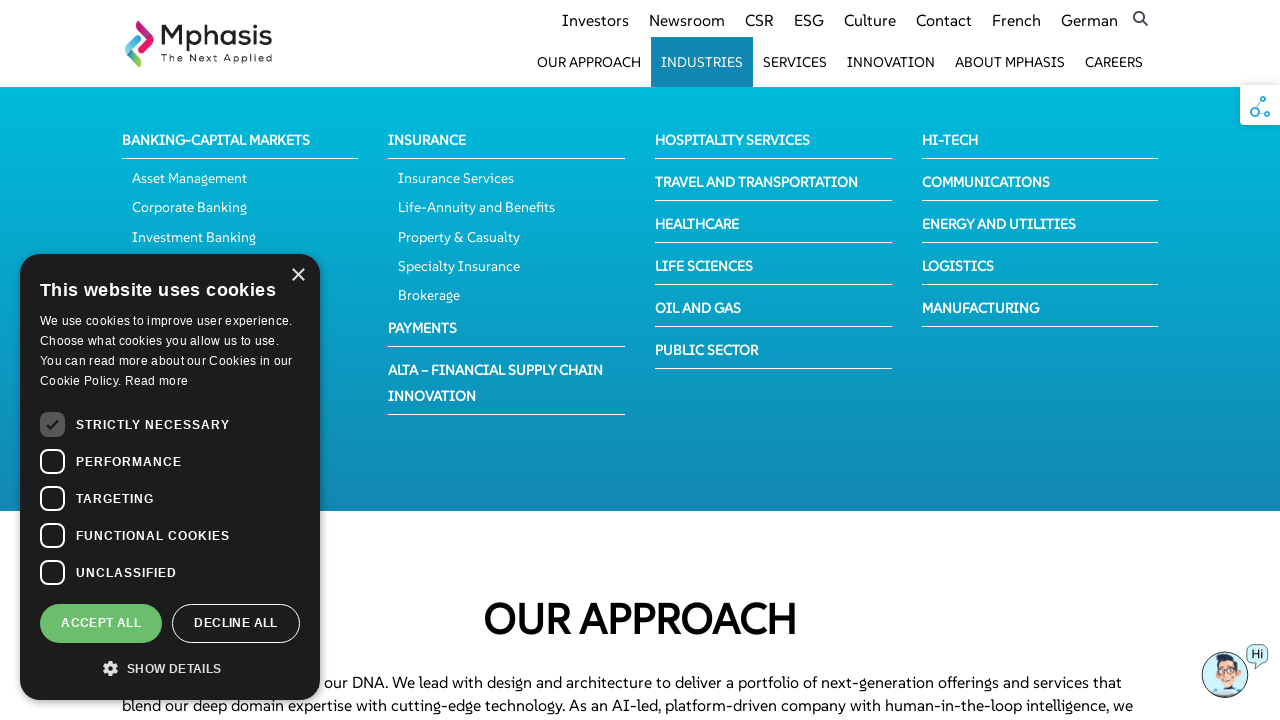

Ctrl+clicked on Hospitality link to open in new tab at (732, 140) on //span[contains(text(),'Hospitality')]
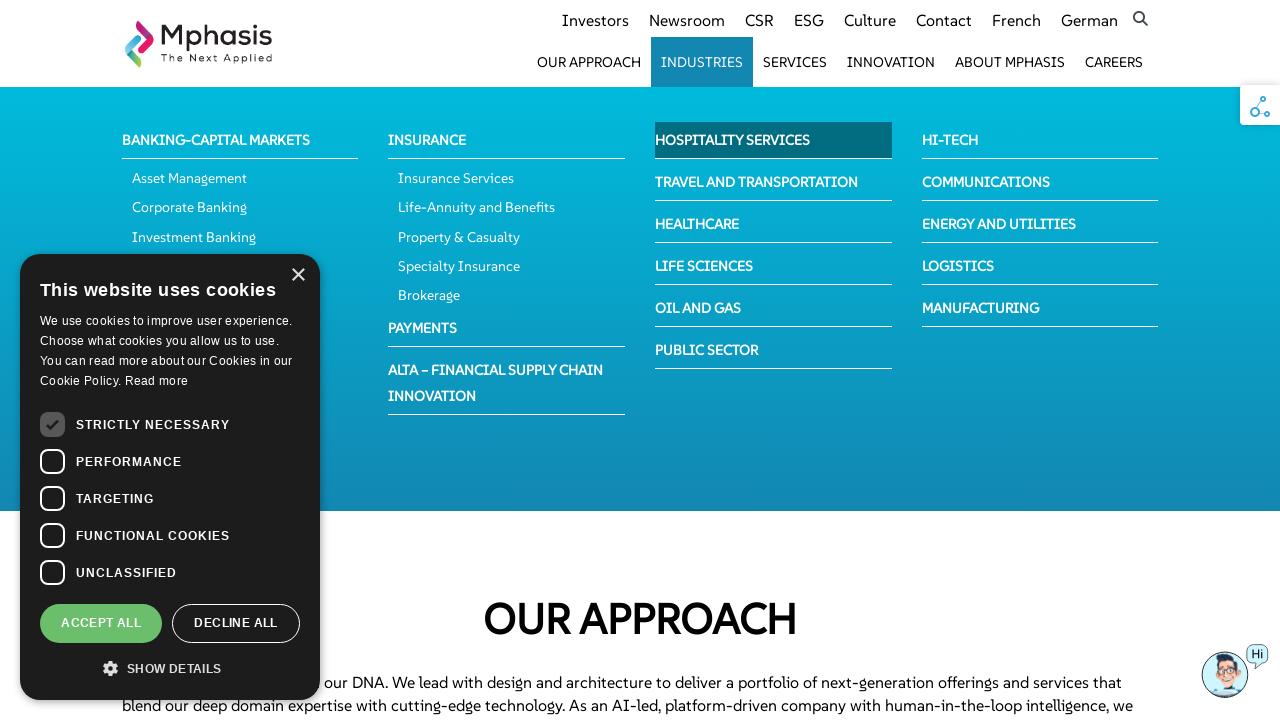

Waited 1 second for new tab to open
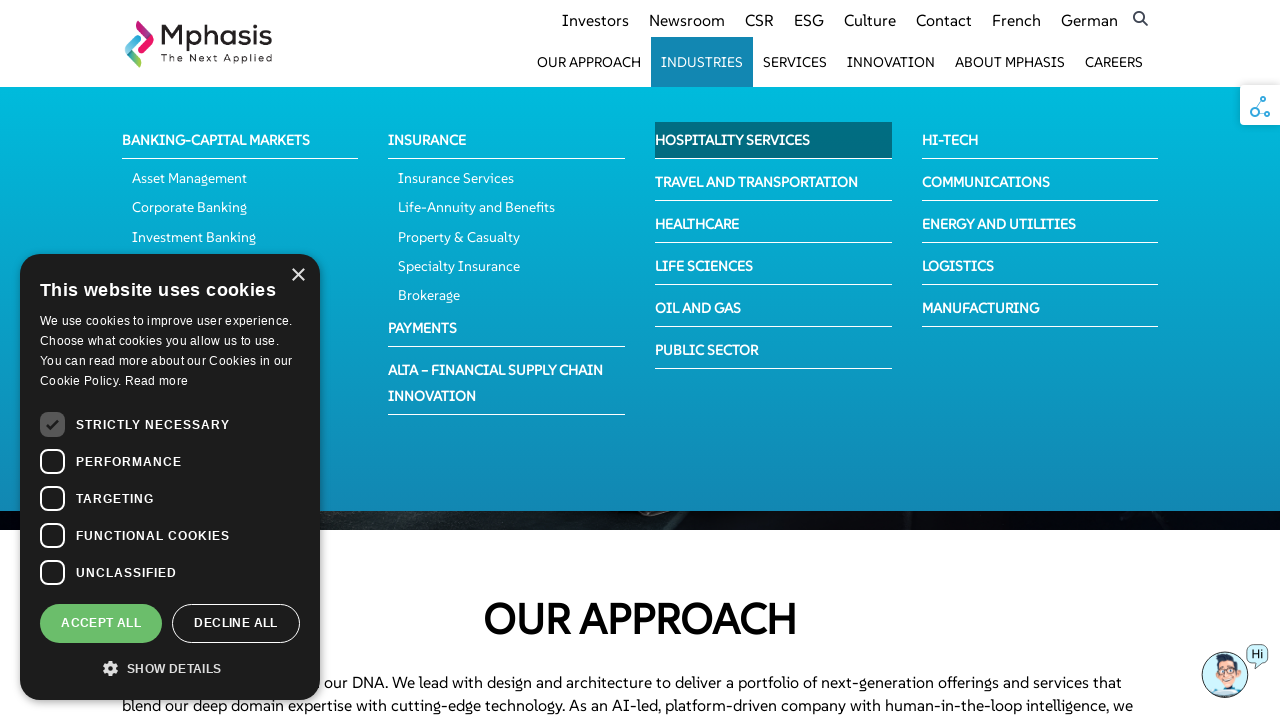

Switched to second page (new tab with Hospitality)
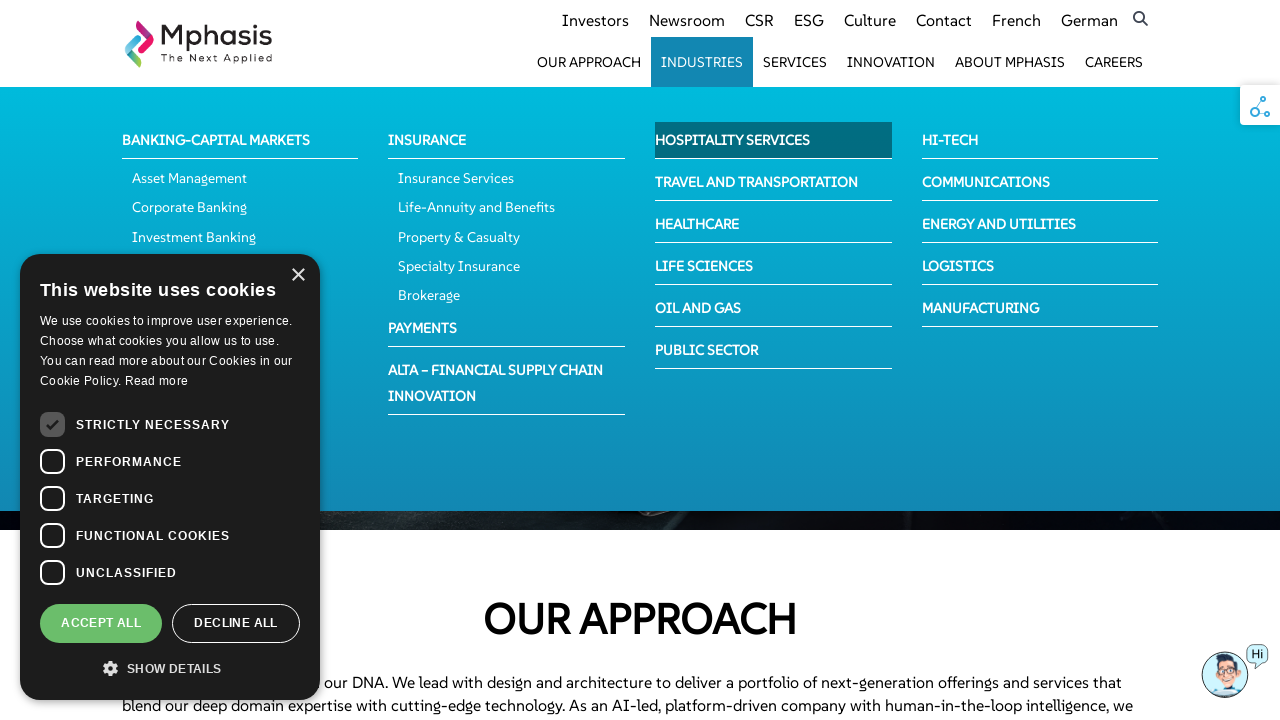

Switched back to first page (original tab)
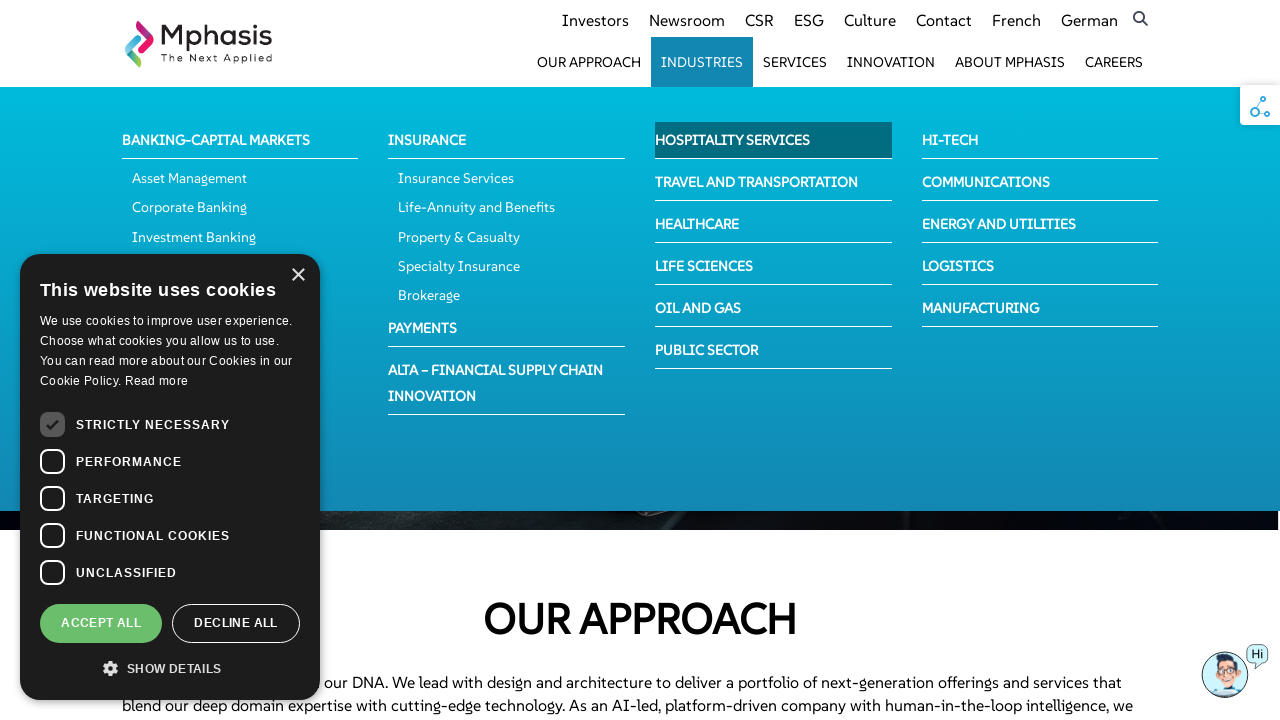

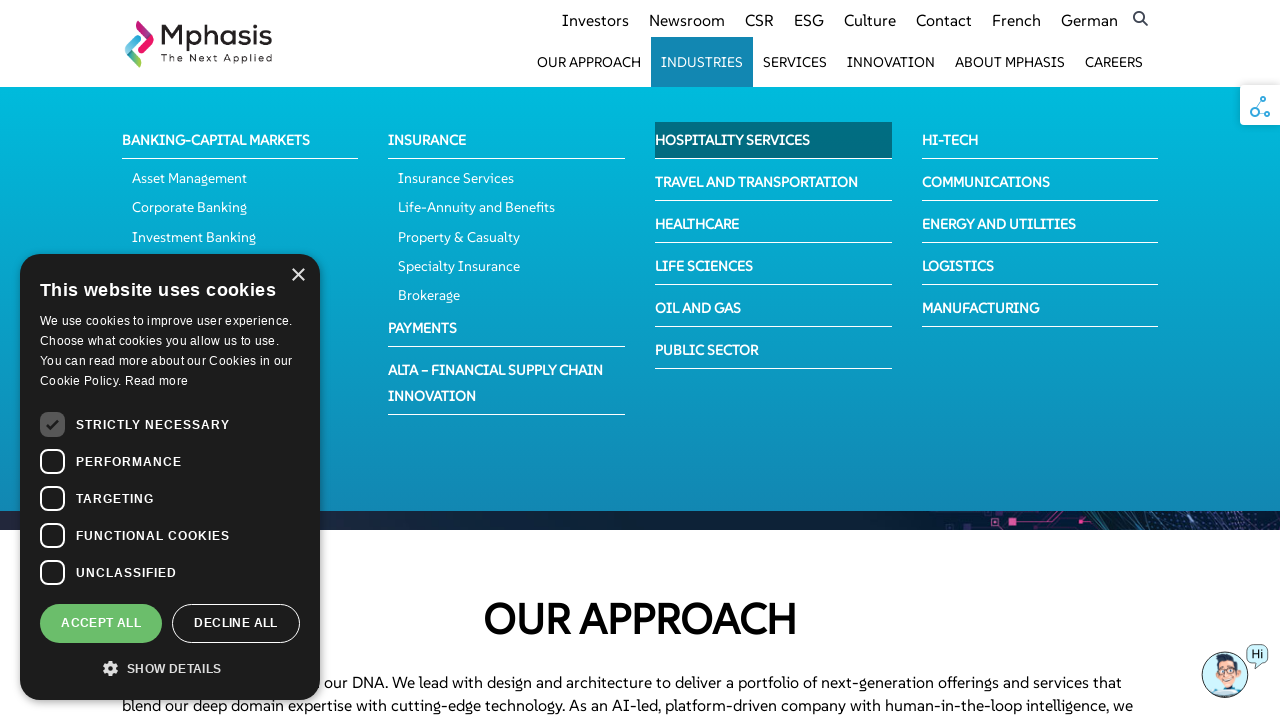